Tests checkbox interactions on a practice automation page by selecting a specific checkbox, selecting all day-related checkboxes, and then clearing all selected checkboxes

Starting URL: https://testautomationpractice.blogspot.com/

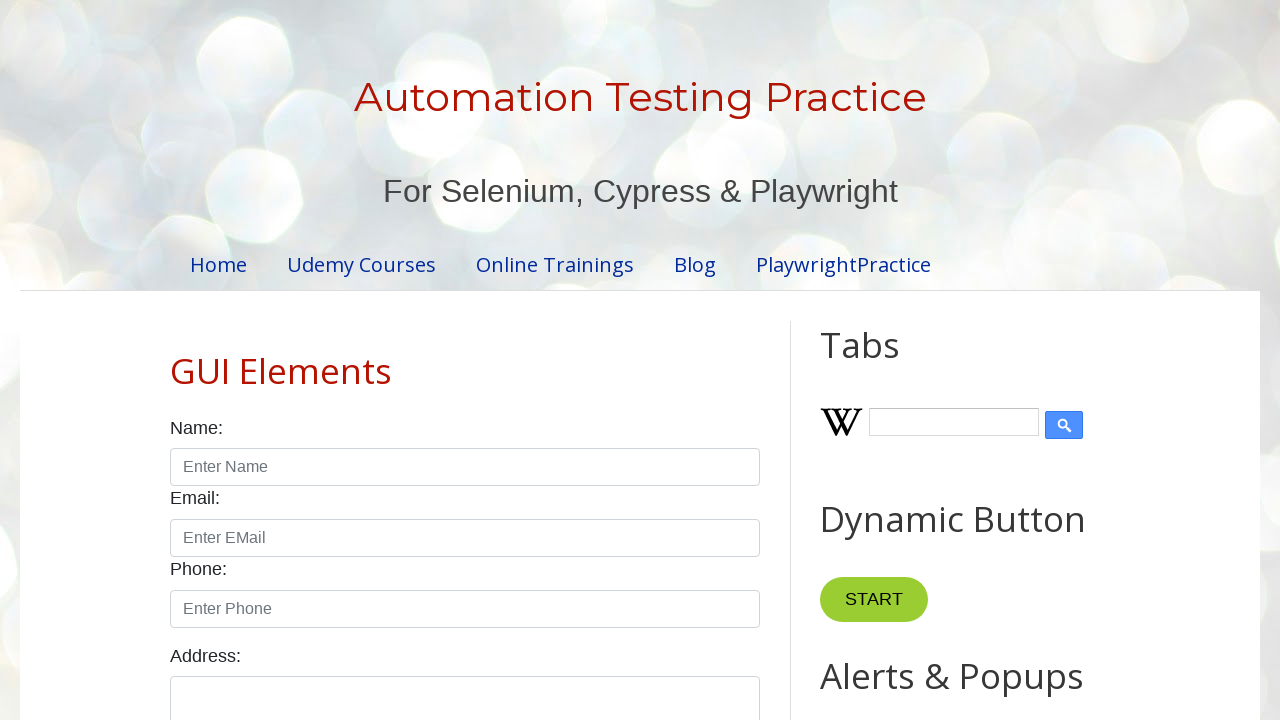

Navigated to test automation practice page
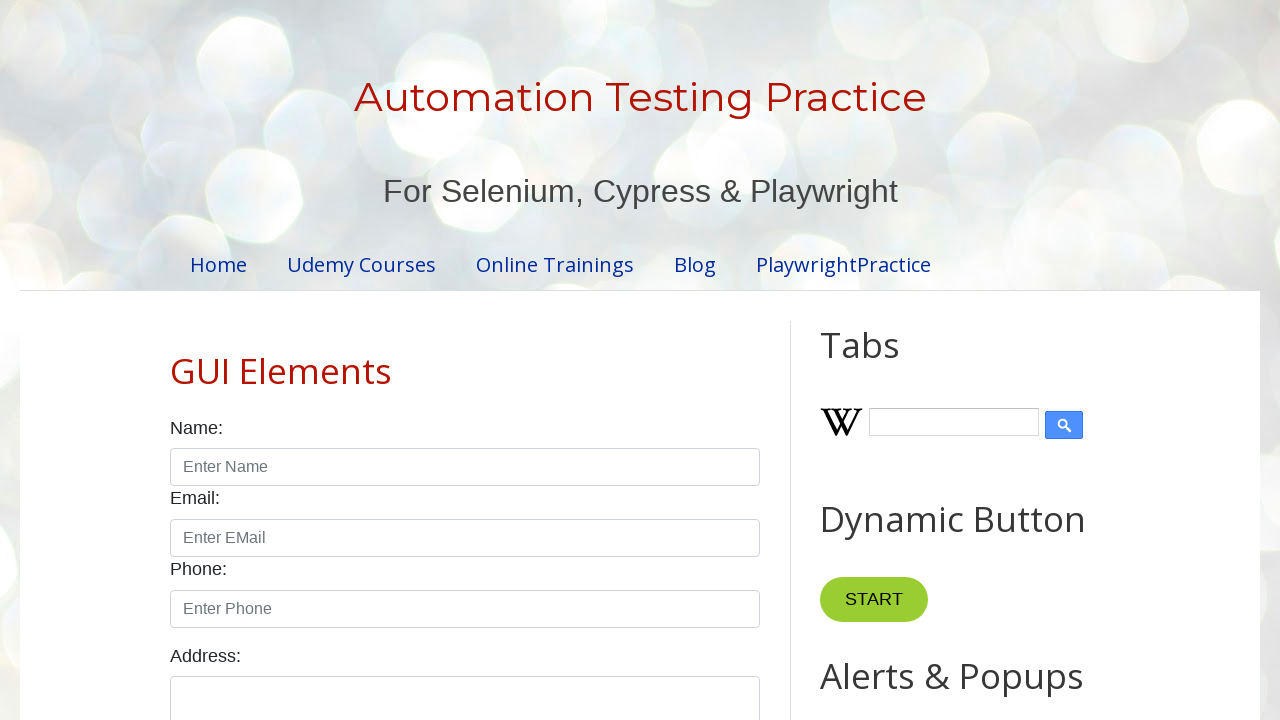

Selected Sunday checkbox at (176, 360) on input#sunday
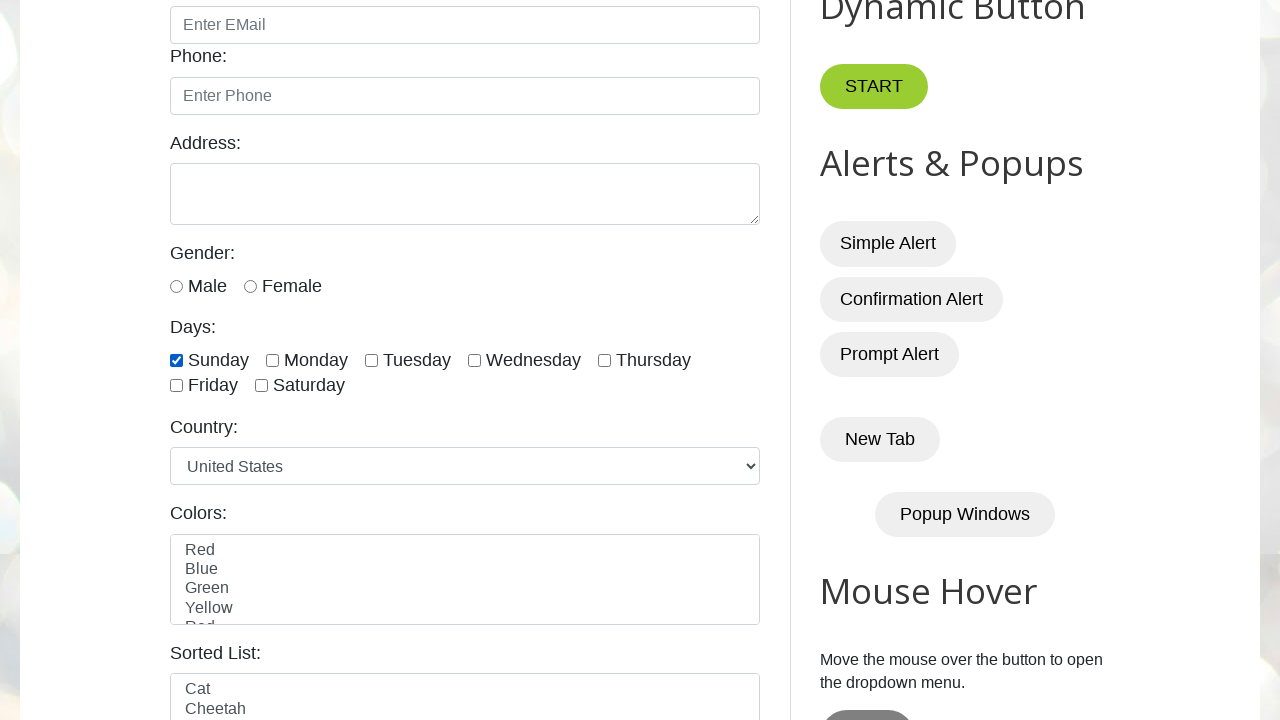

Located all day-related checkboxes
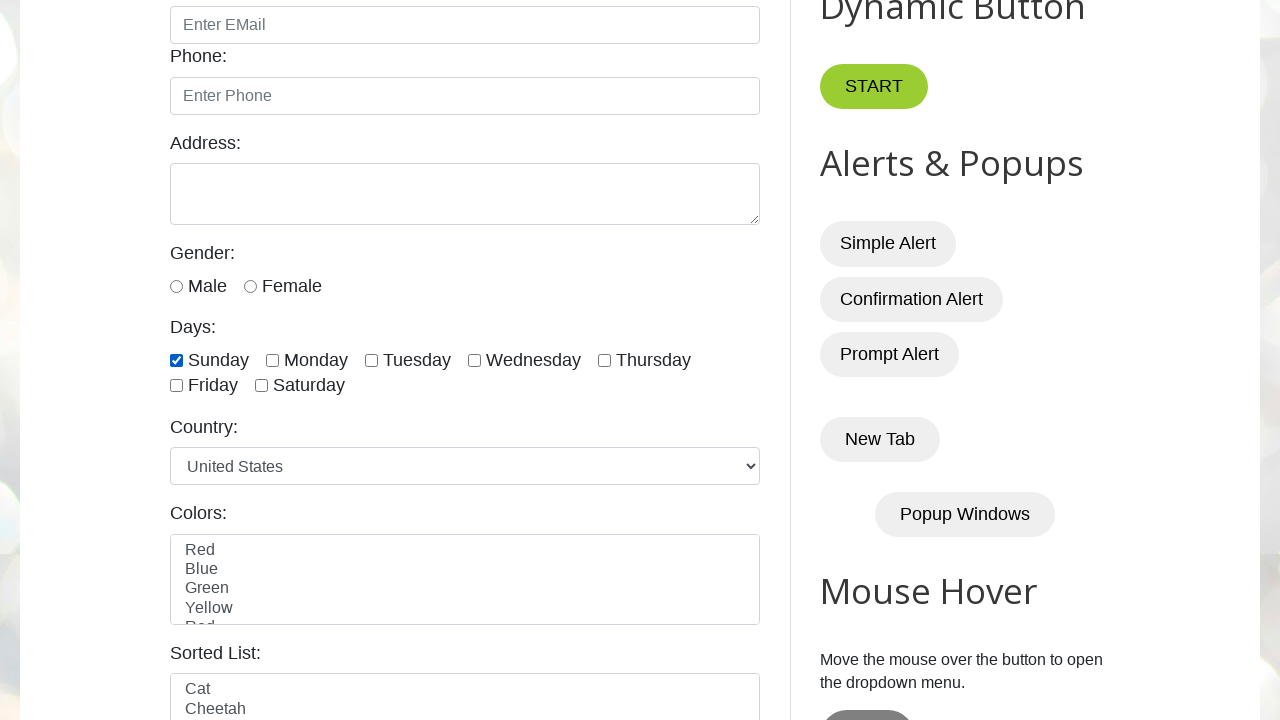

Found 7 day-related checkboxes
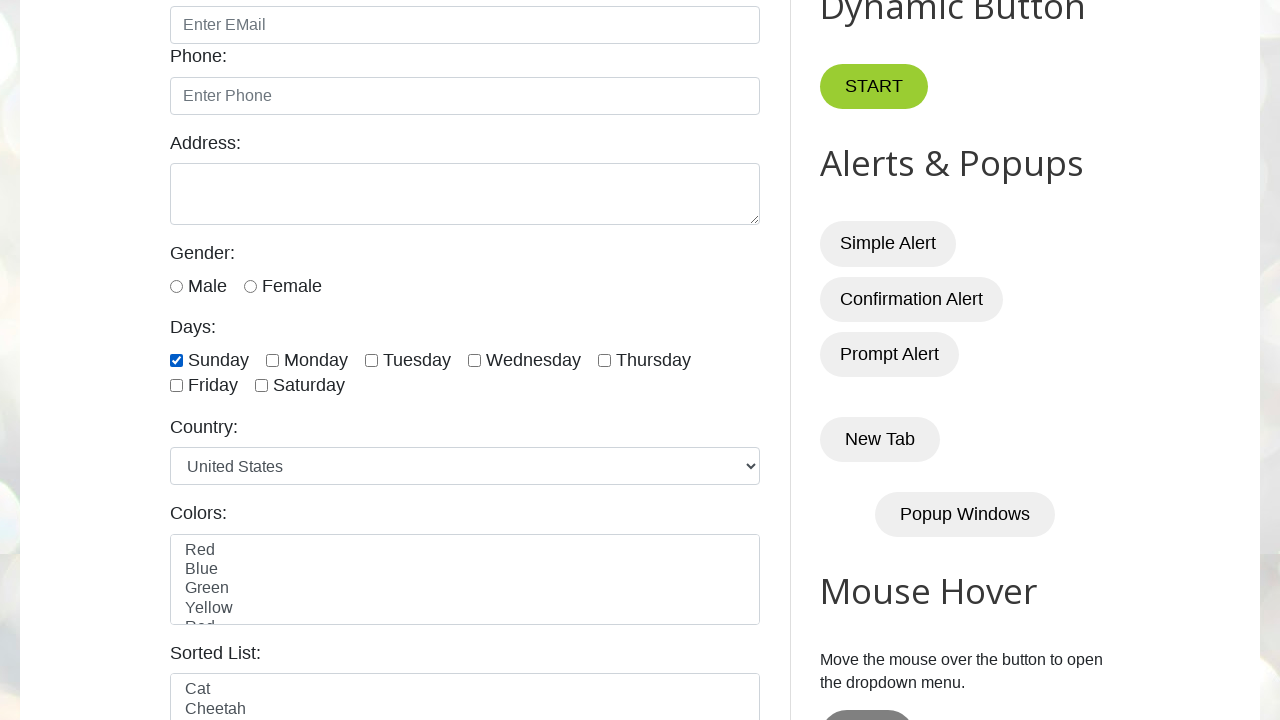

Selected day checkbox #1 at (176, 360) on input[type='checkbox'][id*='day'] >> nth=0
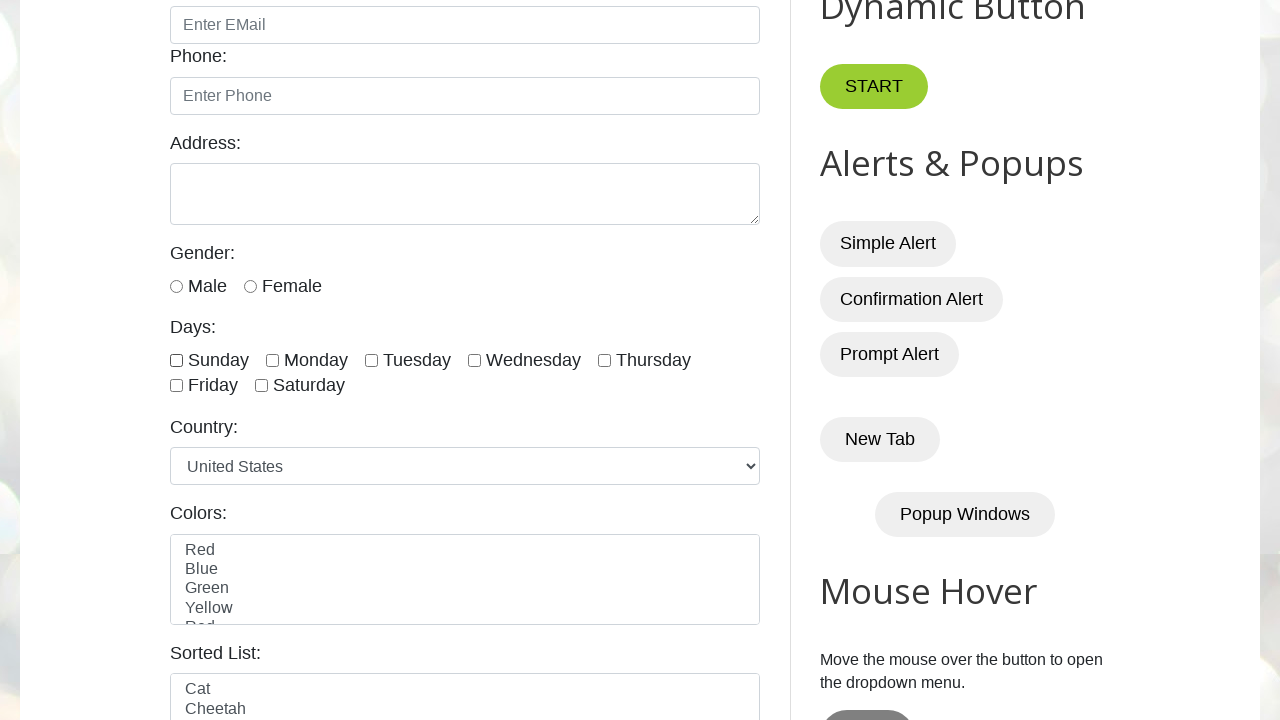

Selected day checkbox #2 at (272, 360) on input[type='checkbox'][id*='day'] >> nth=1
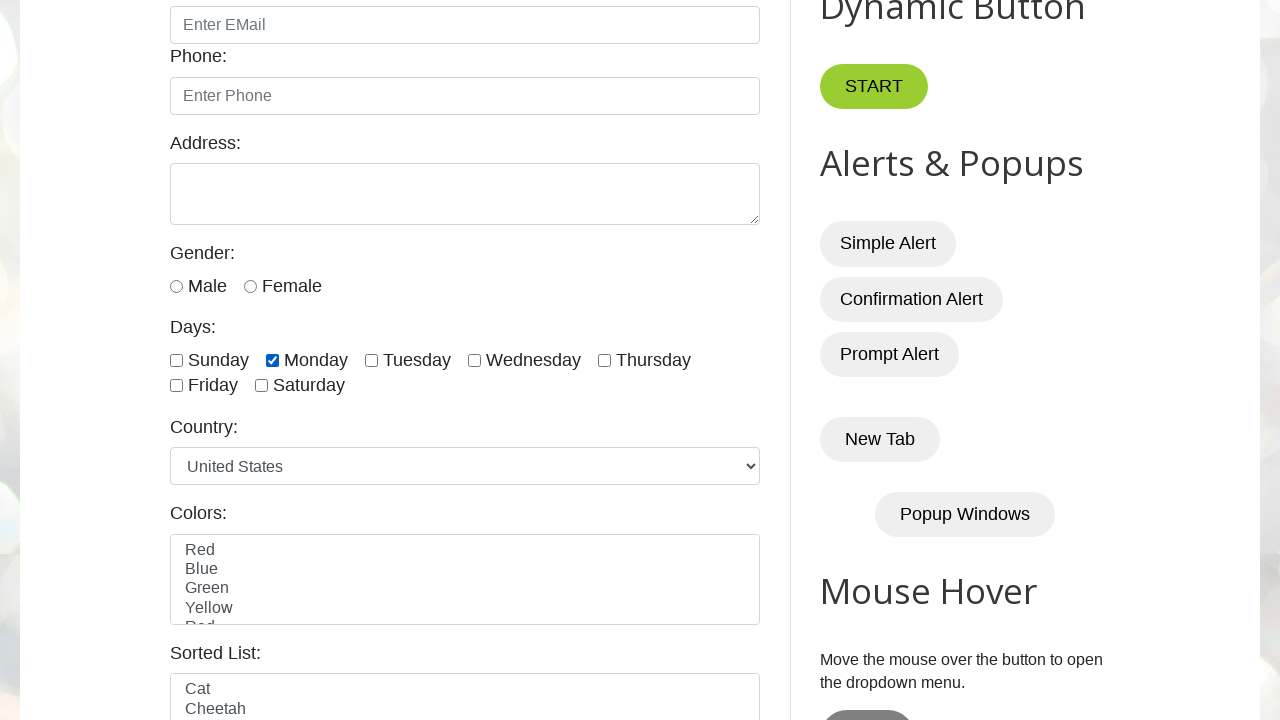

Selected day checkbox #3 at (372, 360) on input[type='checkbox'][id*='day'] >> nth=2
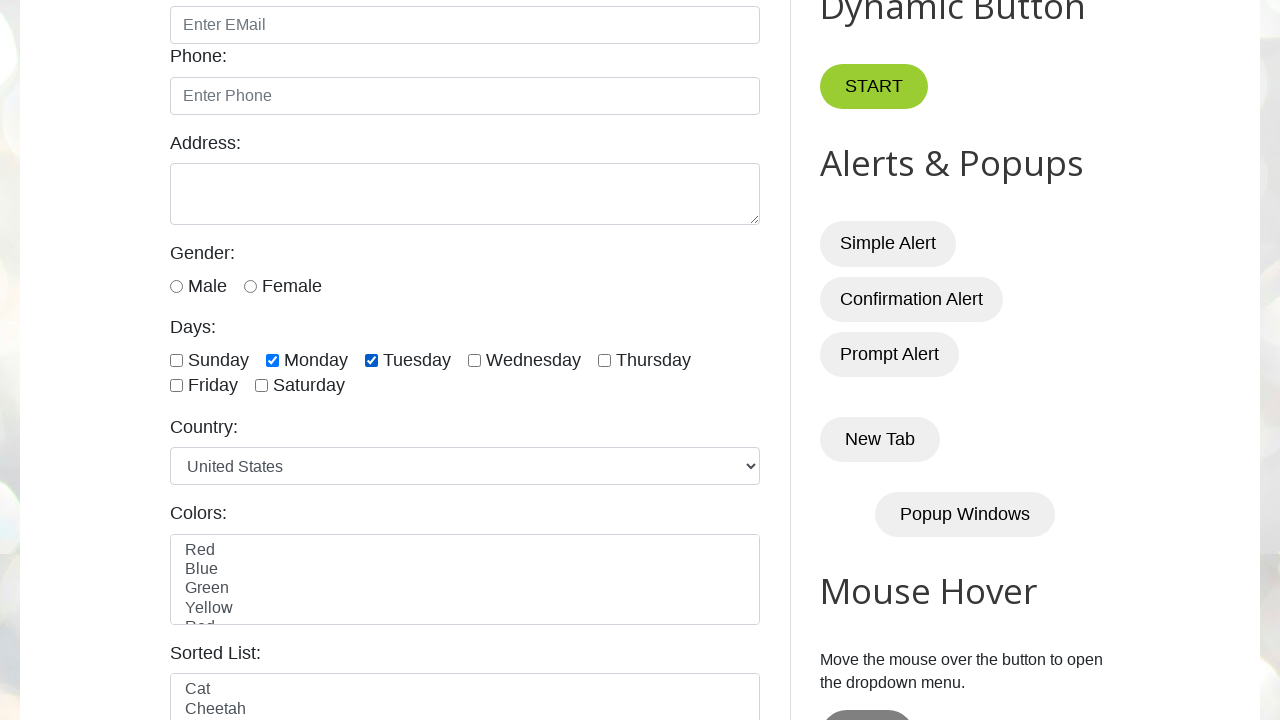

Selected day checkbox #4 at (474, 360) on input[type='checkbox'][id*='day'] >> nth=3
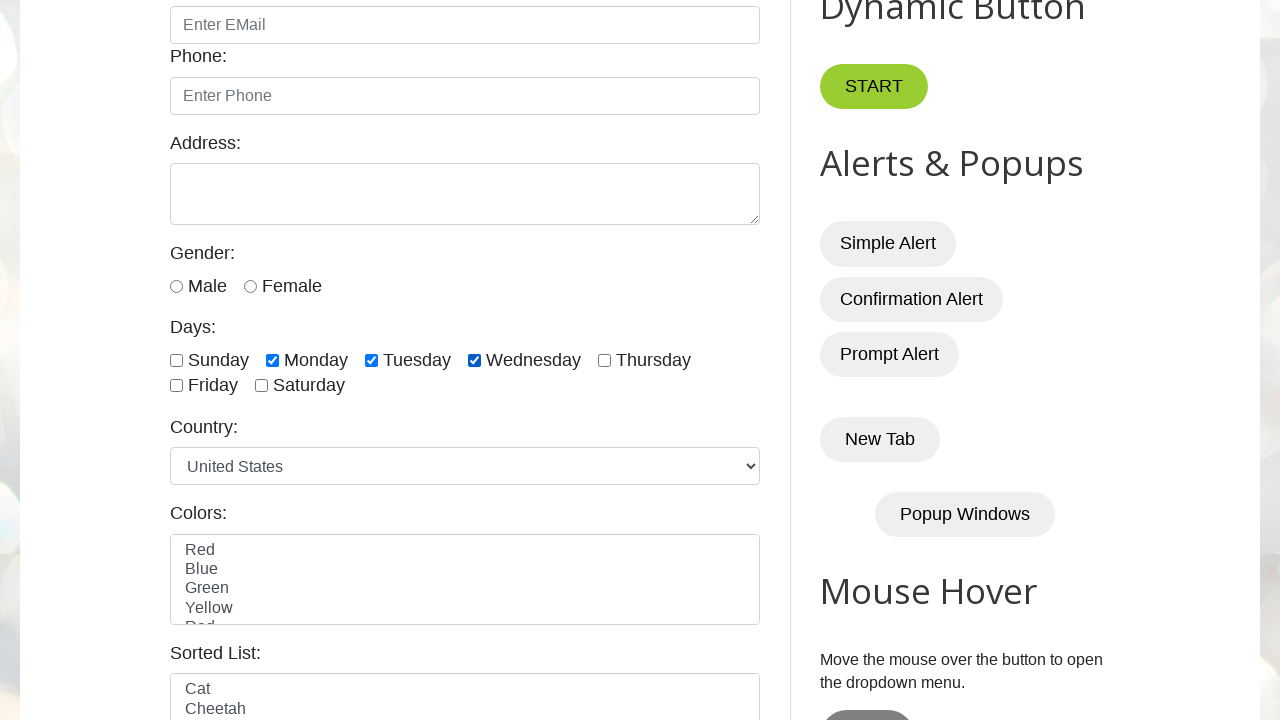

Selected day checkbox #5 at (604, 360) on input[type='checkbox'][id*='day'] >> nth=4
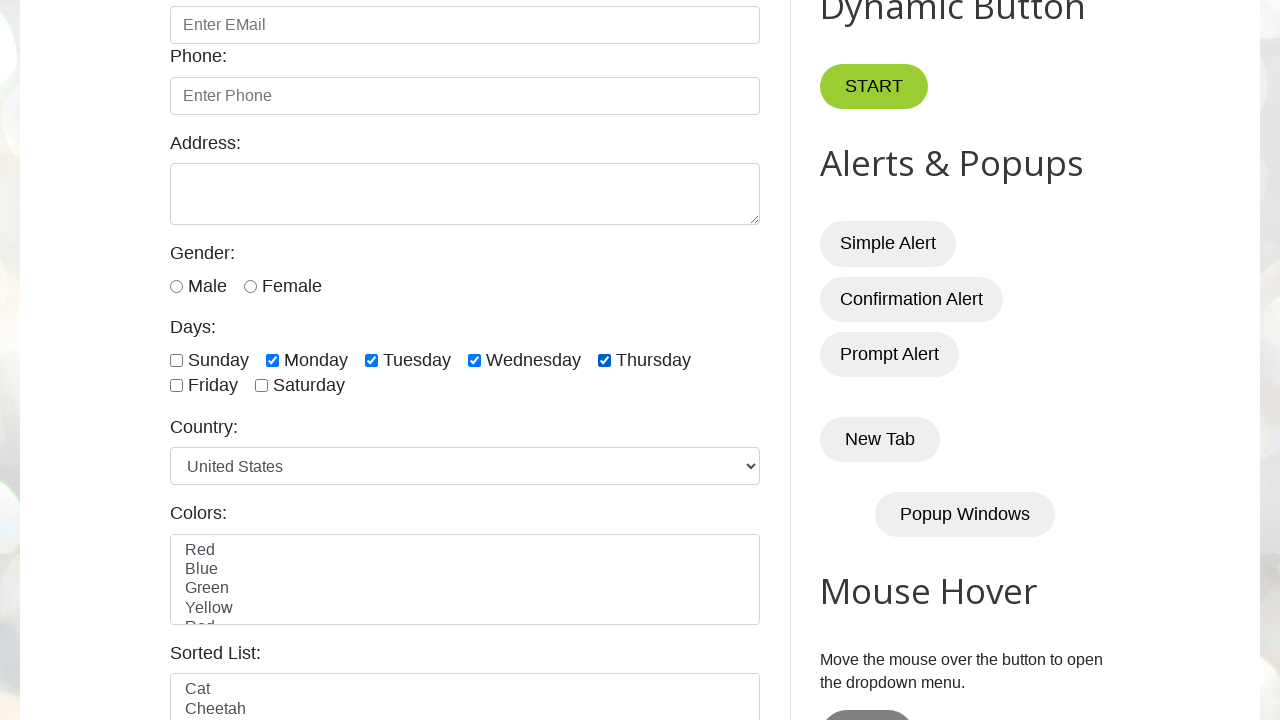

Selected day checkbox #6 at (176, 386) on input[type='checkbox'][id*='day'] >> nth=5
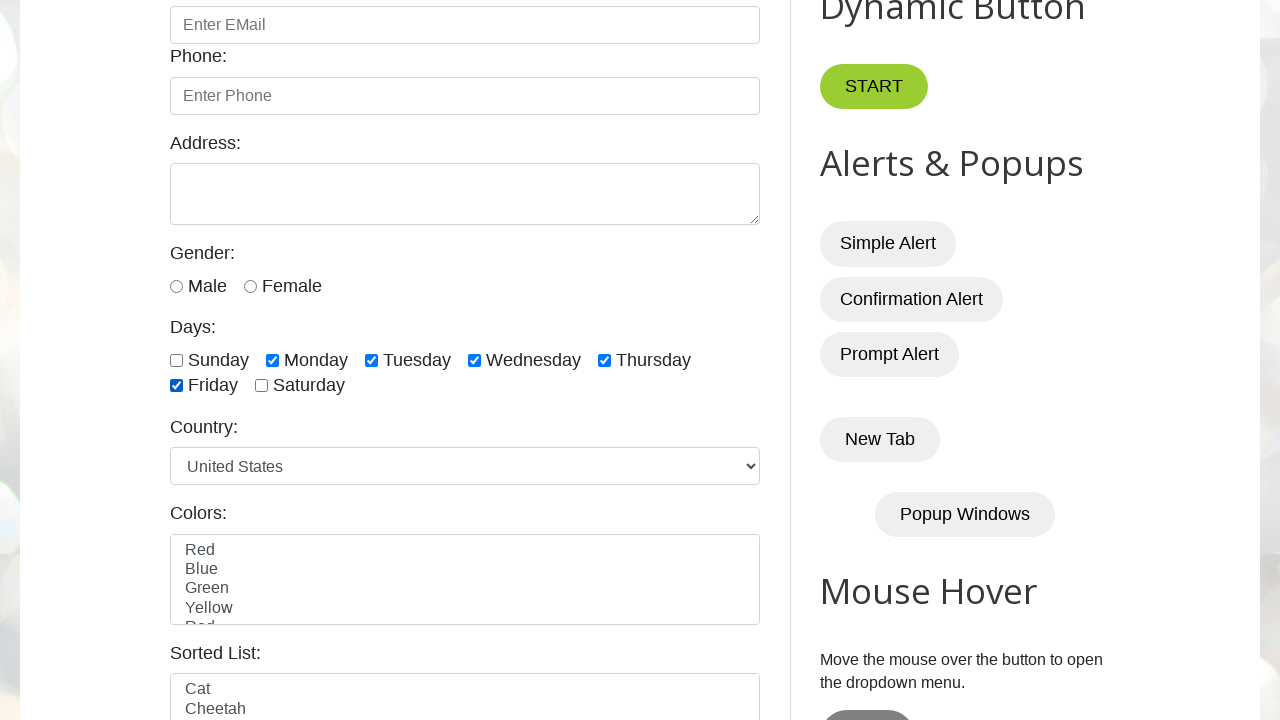

Selected day checkbox #7 at (262, 386) on input[type='checkbox'][id*='day'] >> nth=6
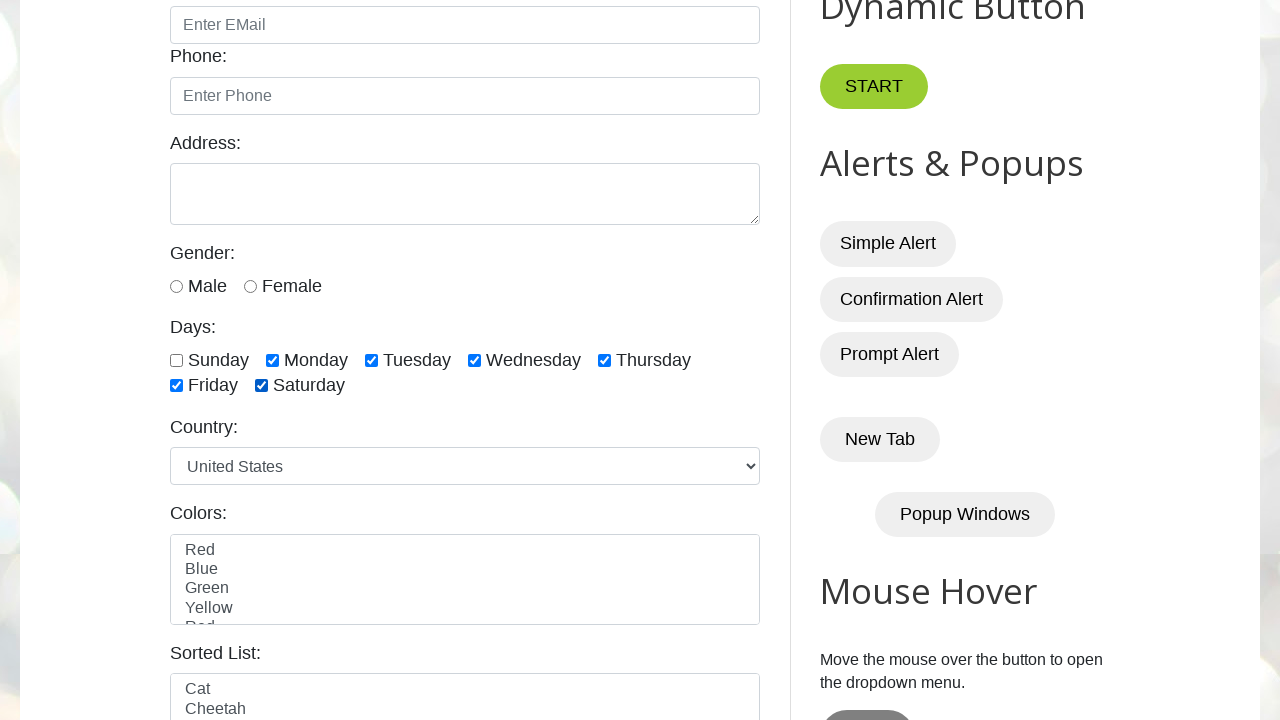

Cleared day checkbox #2 at (272, 360) on input[type='checkbox'][id*='day'] >> nth=1
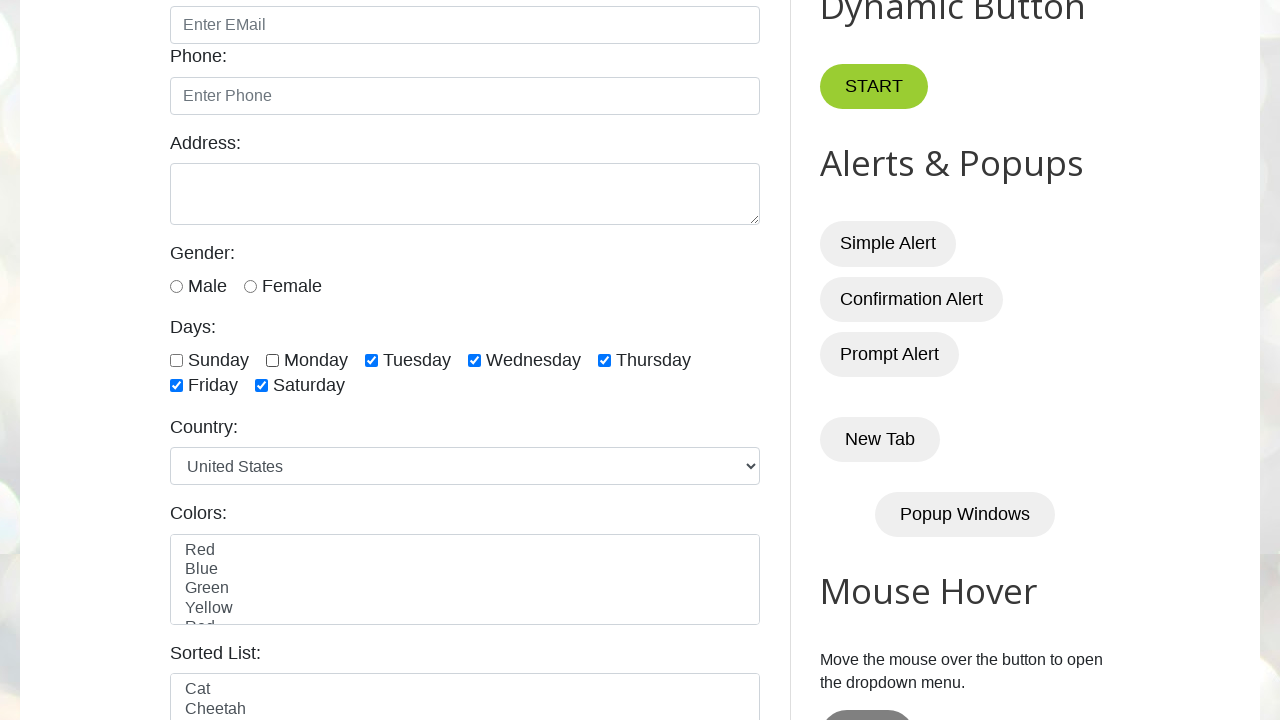

Cleared day checkbox #3 at (372, 360) on input[type='checkbox'][id*='day'] >> nth=2
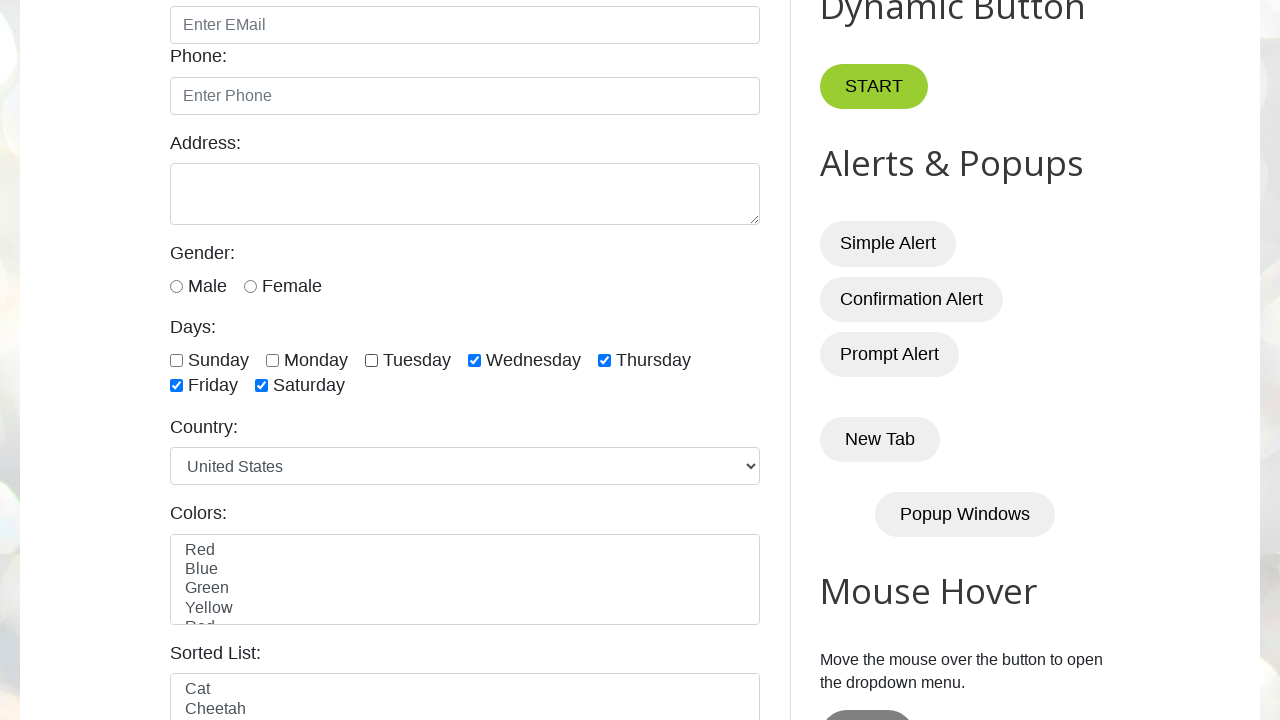

Cleared day checkbox #4 at (474, 360) on input[type='checkbox'][id*='day'] >> nth=3
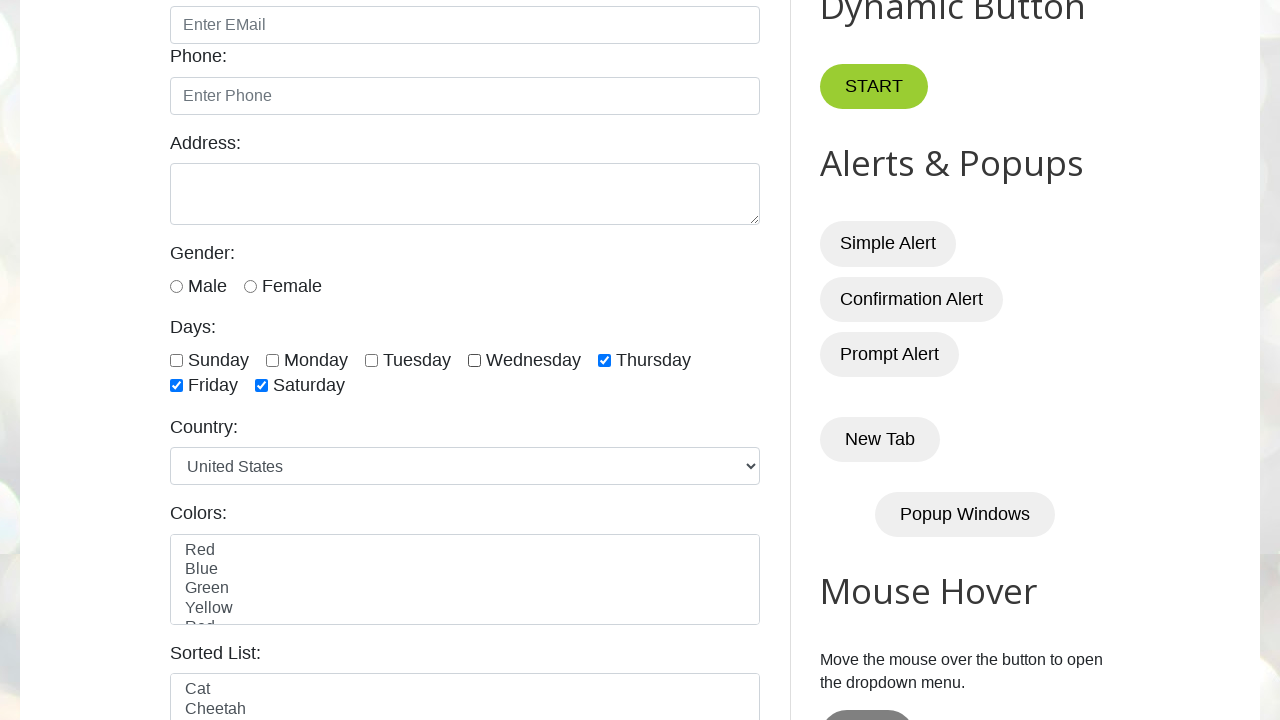

Cleared day checkbox #5 at (604, 360) on input[type='checkbox'][id*='day'] >> nth=4
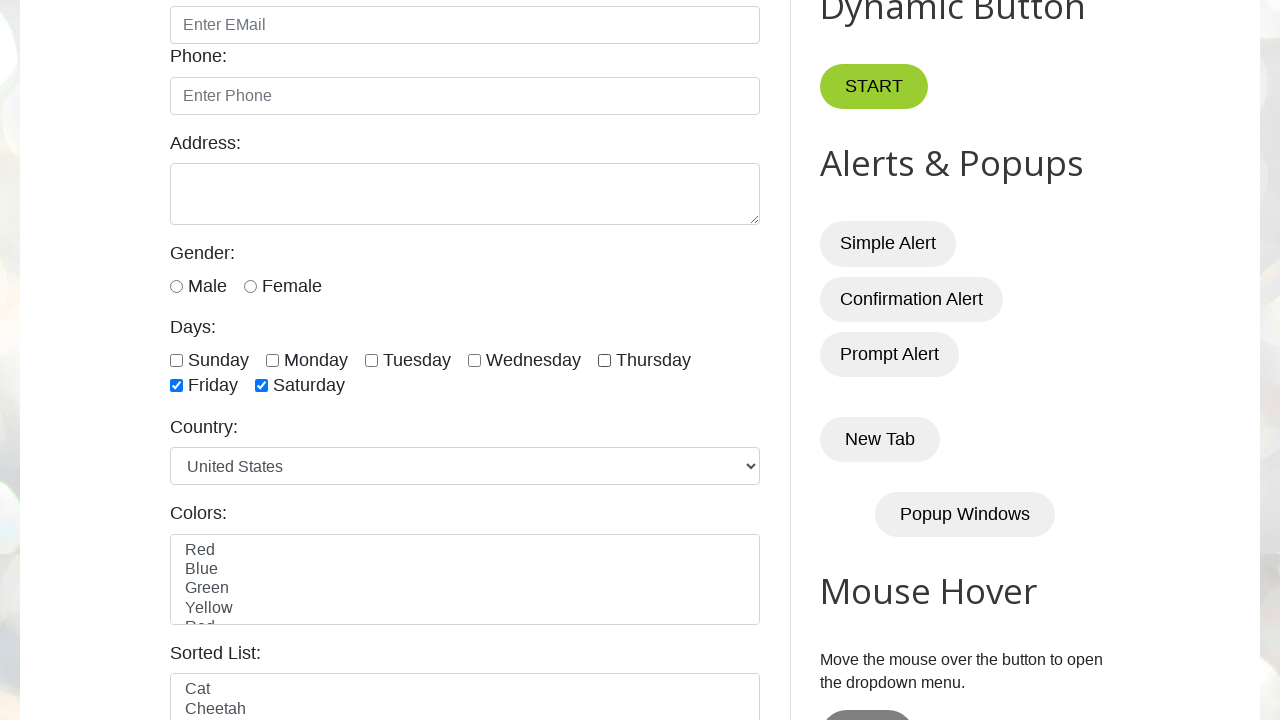

Cleared day checkbox #6 at (176, 386) on input[type='checkbox'][id*='day'] >> nth=5
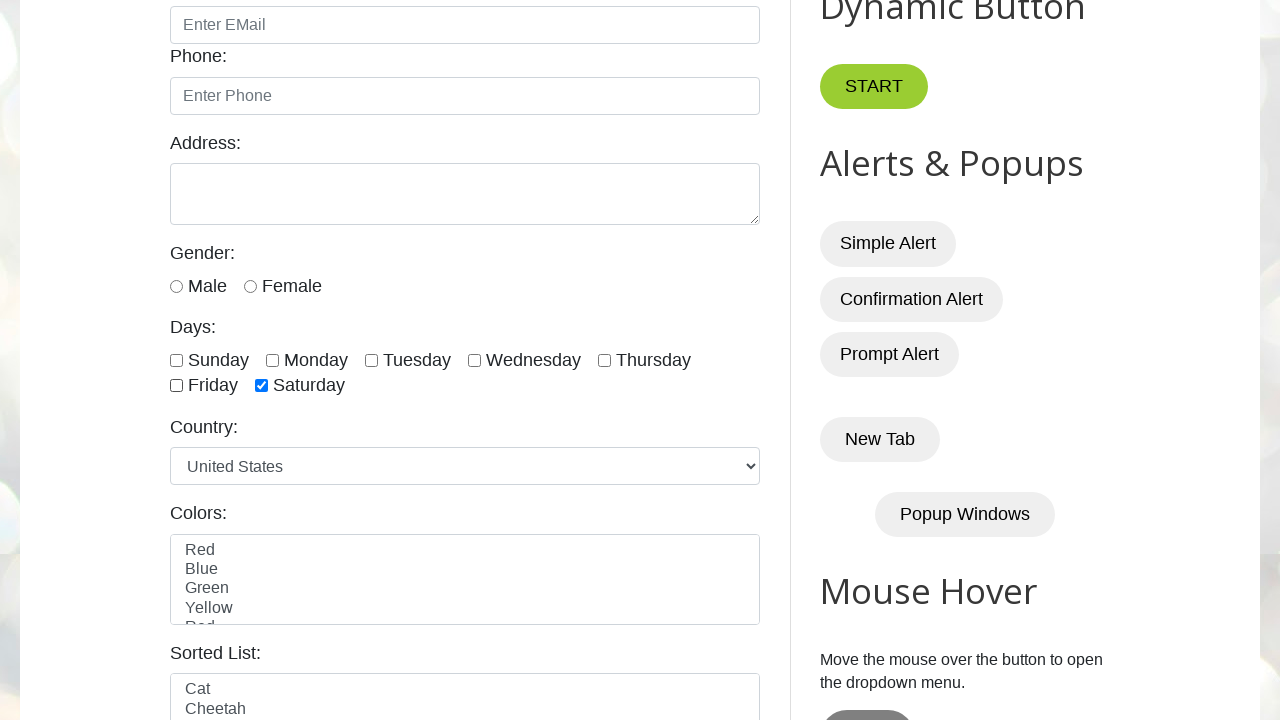

Cleared day checkbox #7 at (262, 386) on input[type='checkbox'][id*='day'] >> nth=6
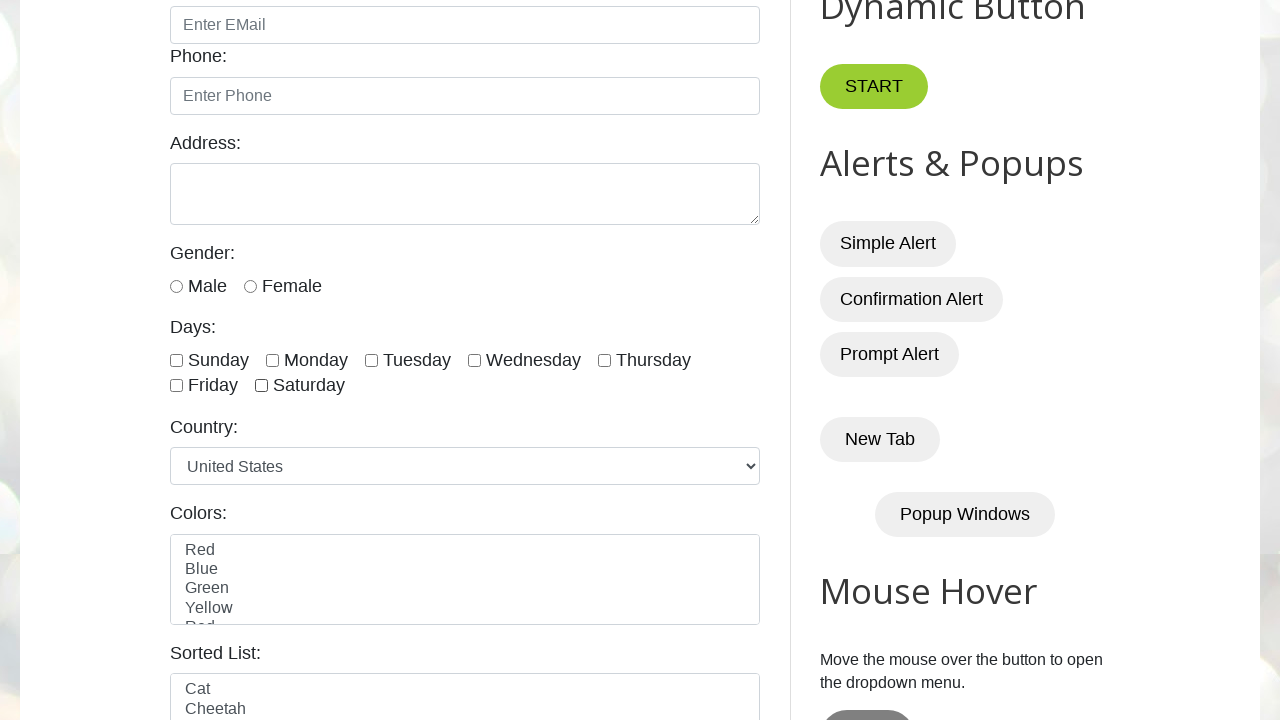

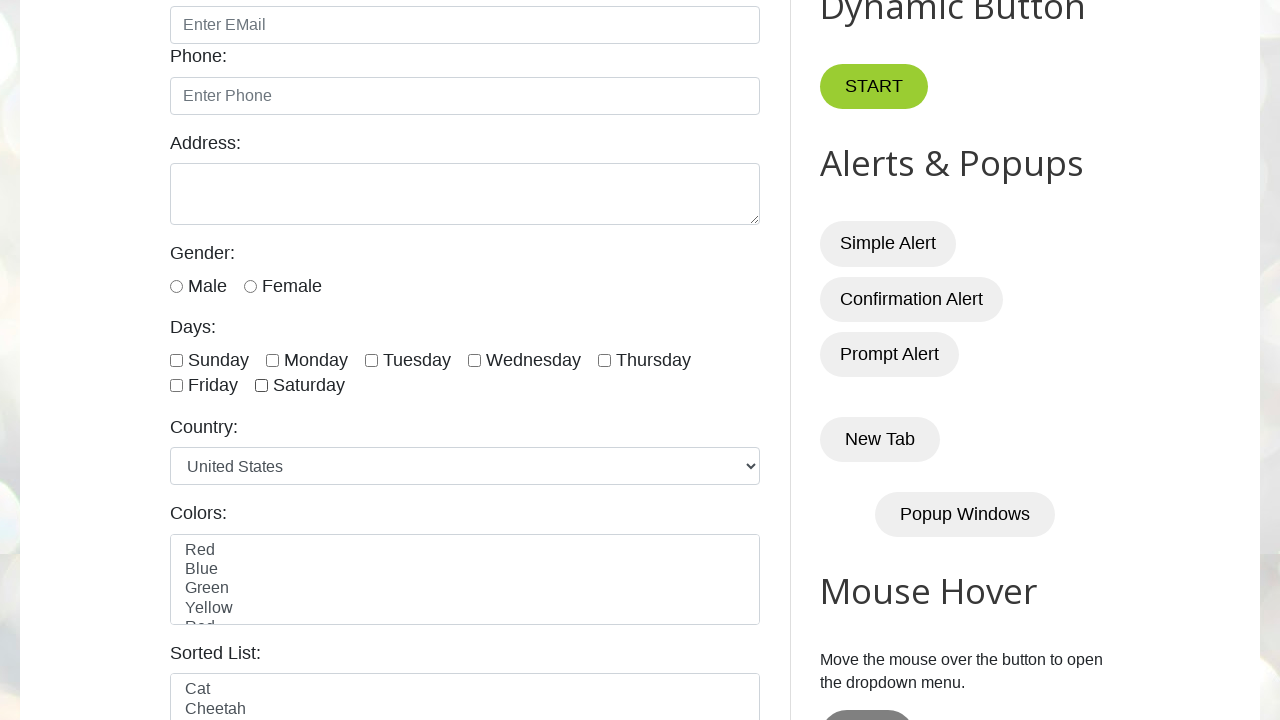